Tests login with wrong password to verify error message is displayed

Starting URL: https://the-internet.herokuapp.com/login

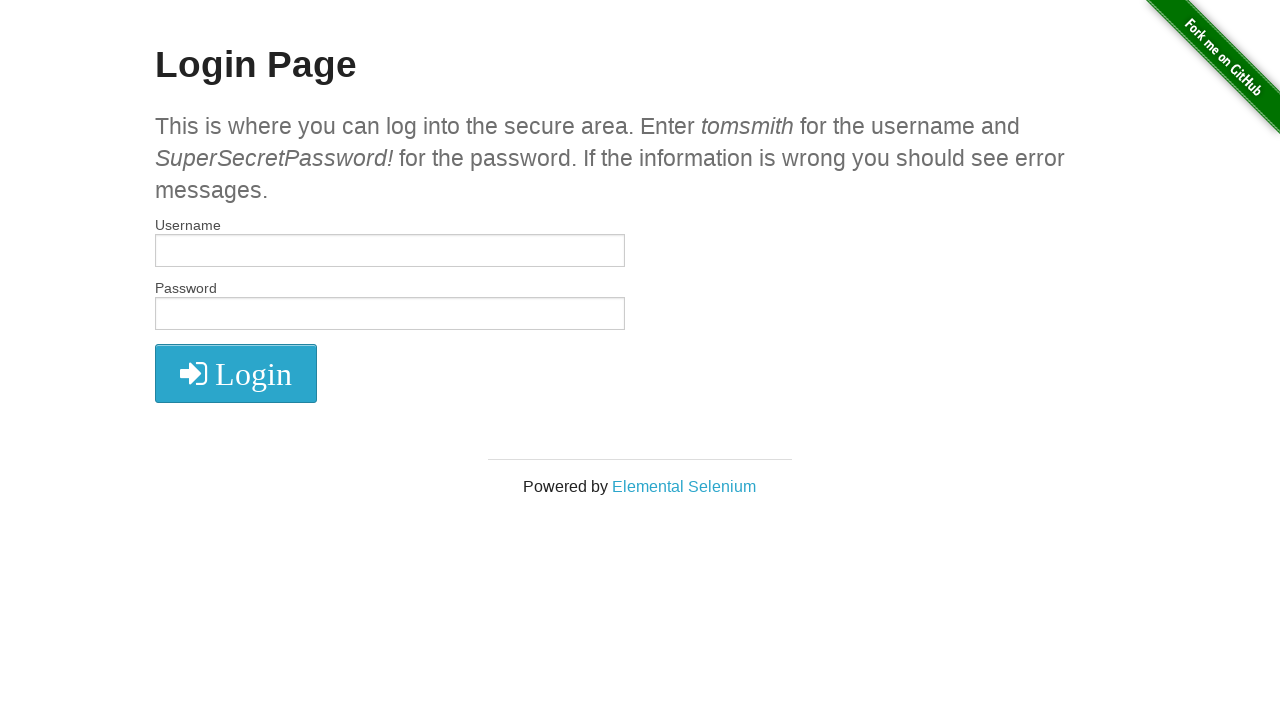

Entered username 'tomsmith' in username field on #username
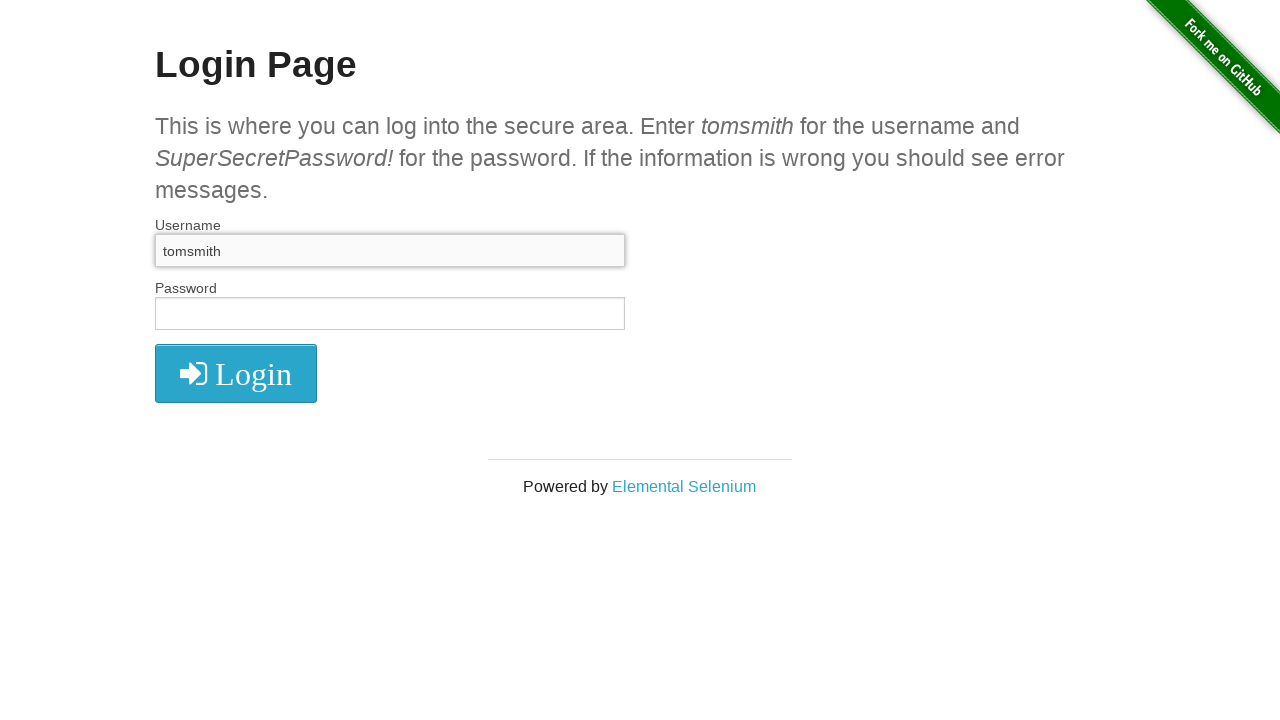

Entered wrong password 'wrongpassword' in password field on #password
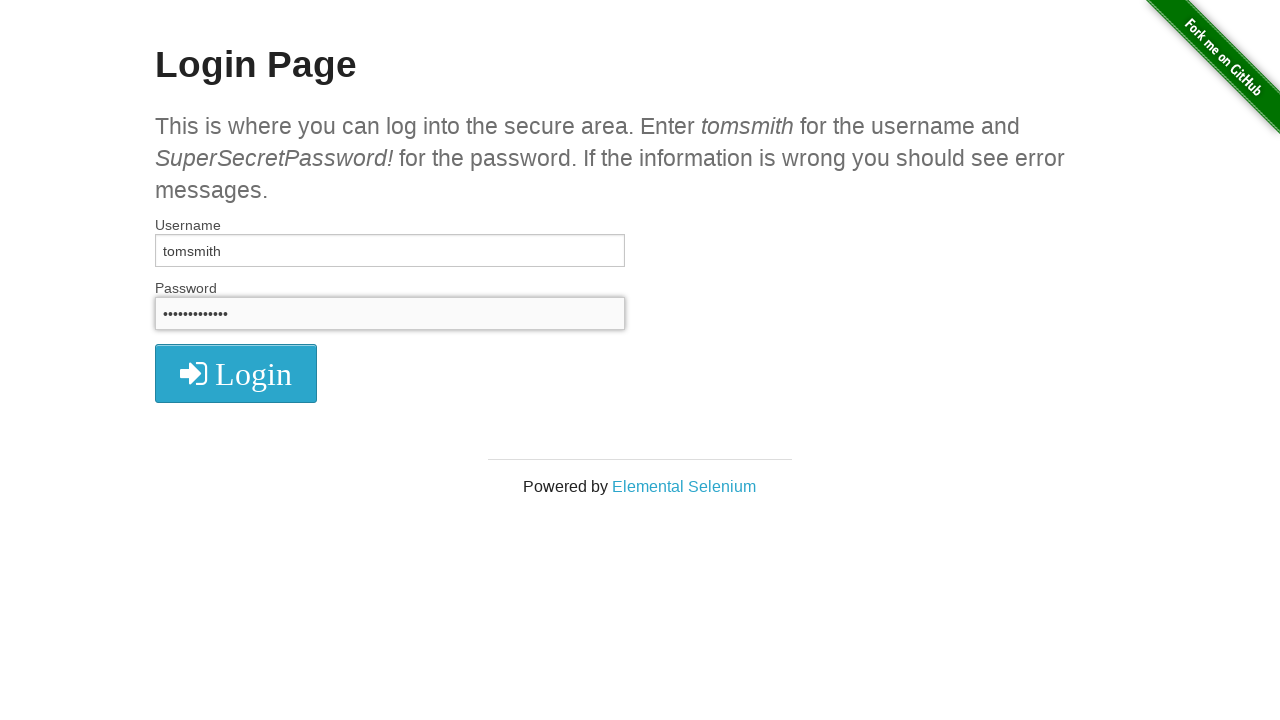

Clicked login button at (236, 373) on .radius
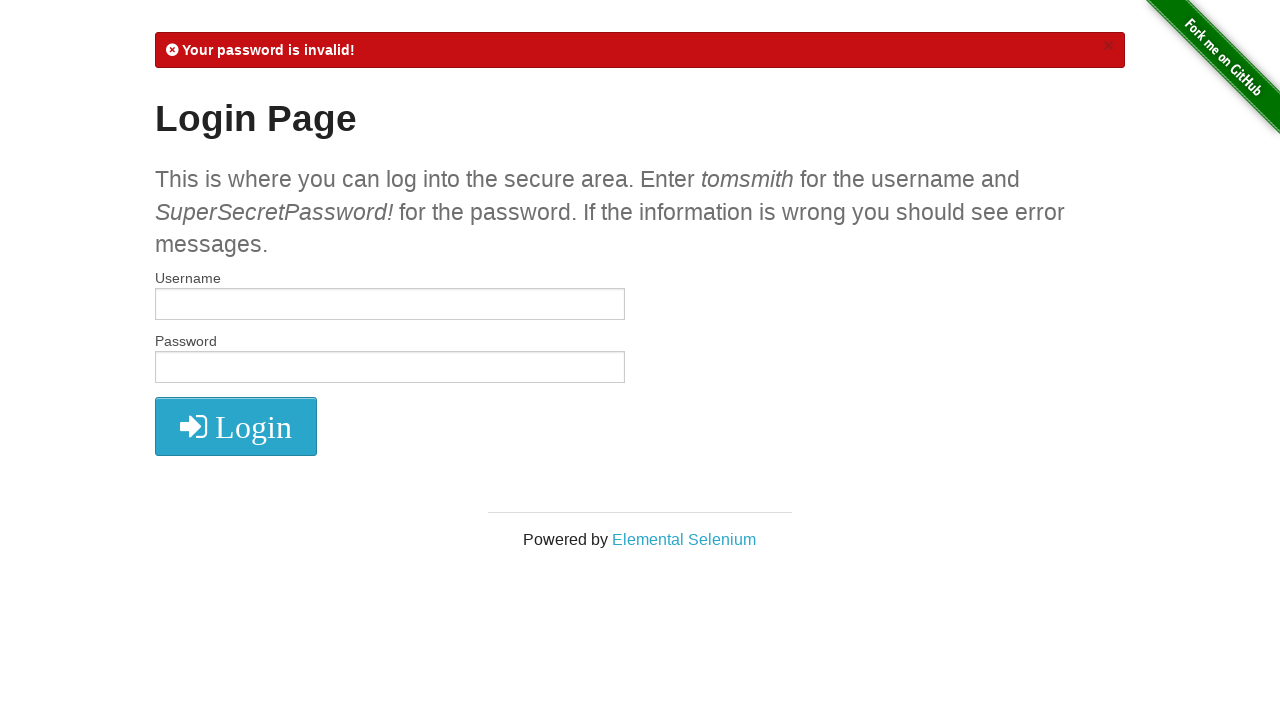

Error message flash notification appeared
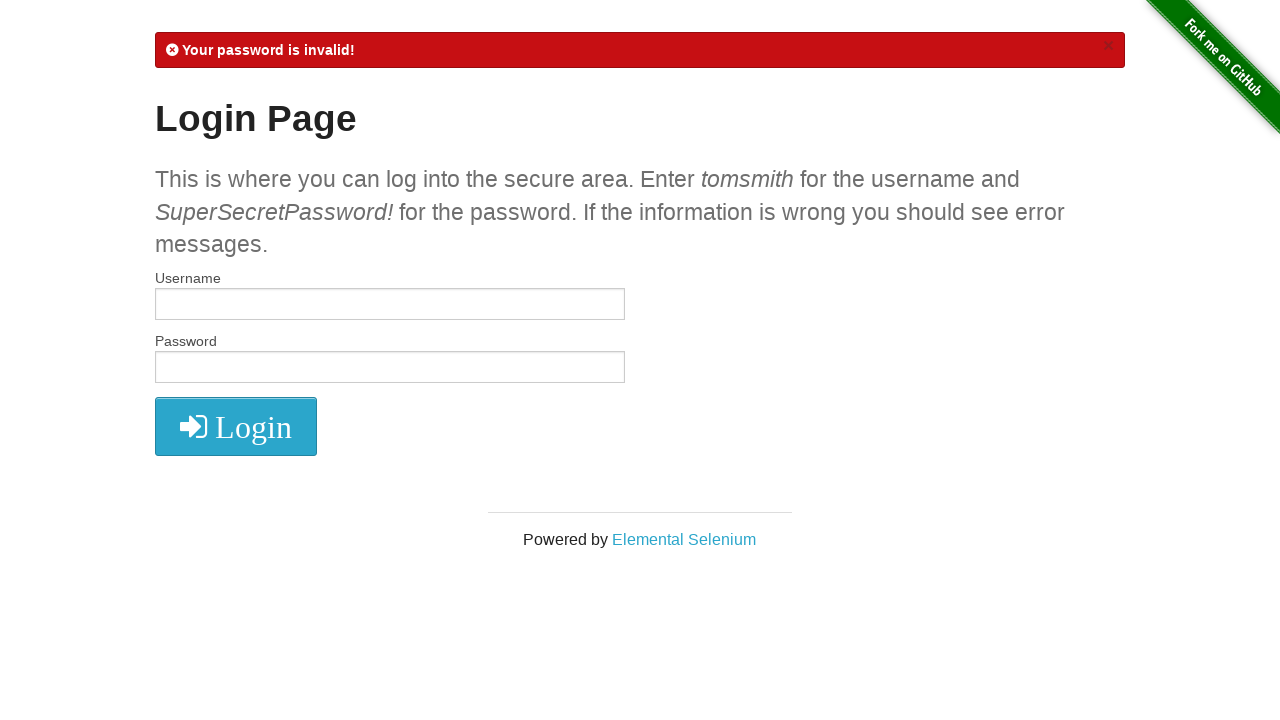

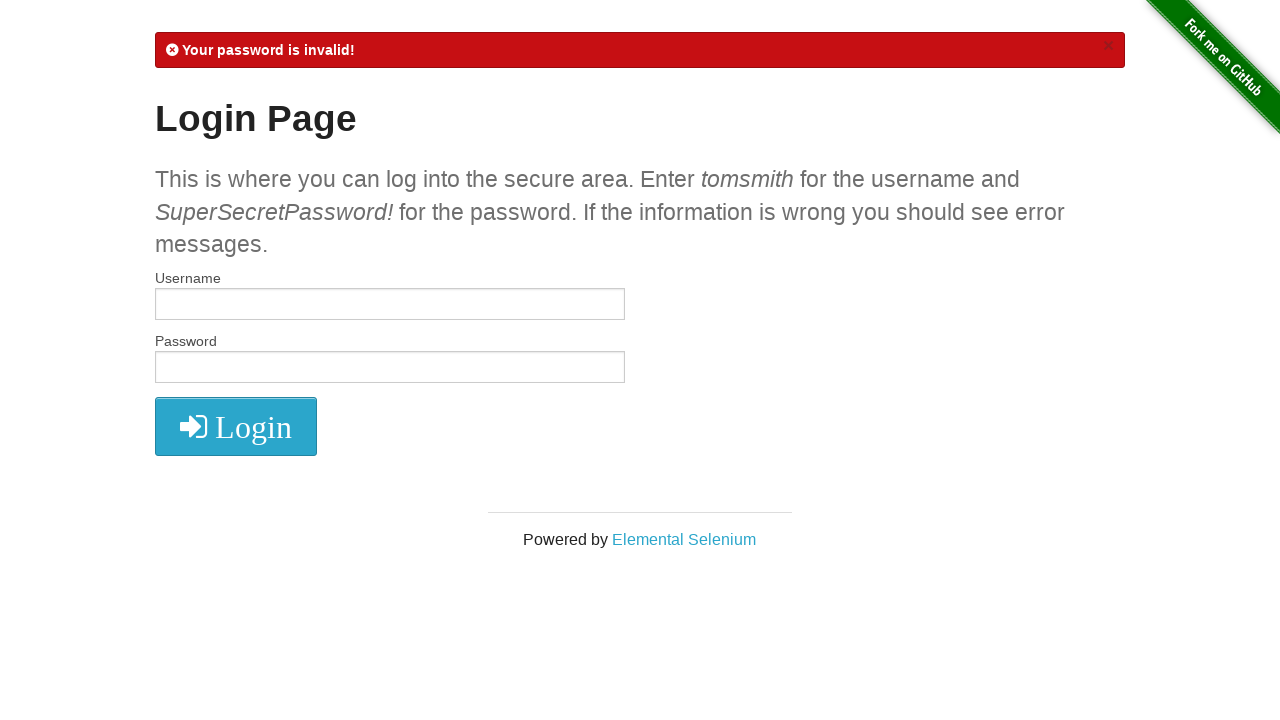